Fills out a Google Form with name and snack/food preference selections, entering text into the form fields.

Starting URL: https://forms.gle/cU8JHKxChNcB9wzR9

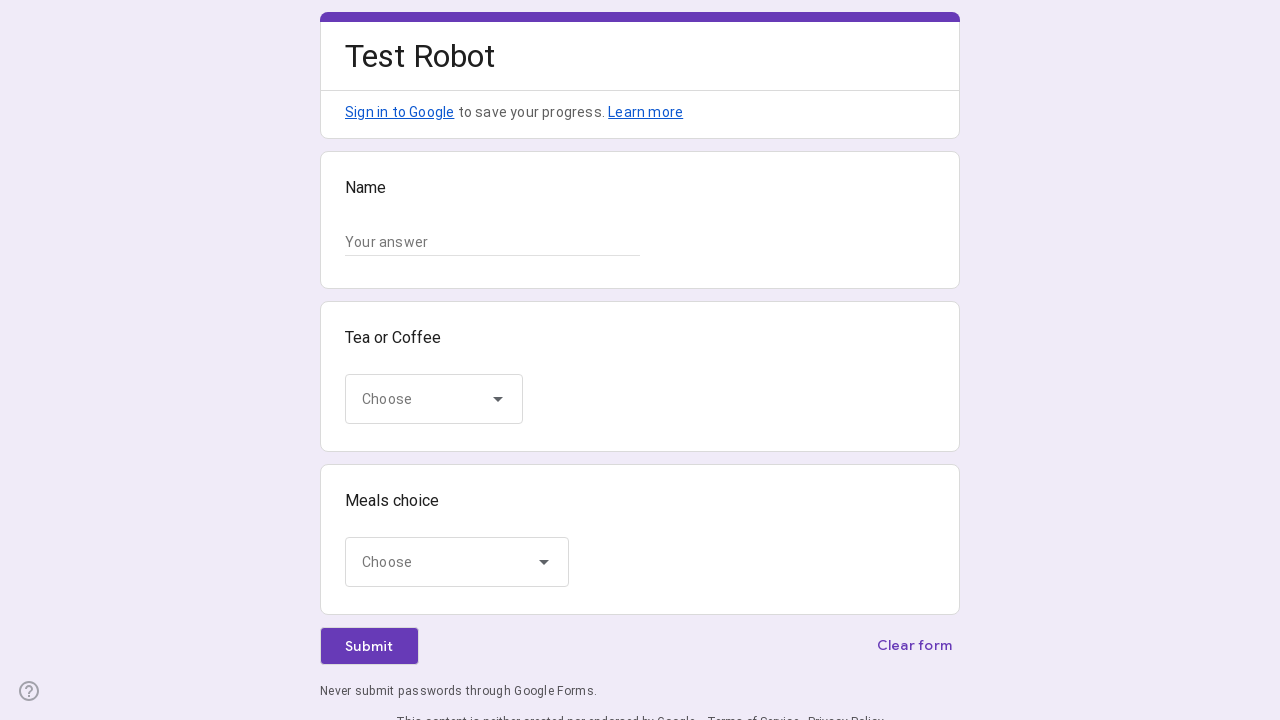

Waited for form inputs to load
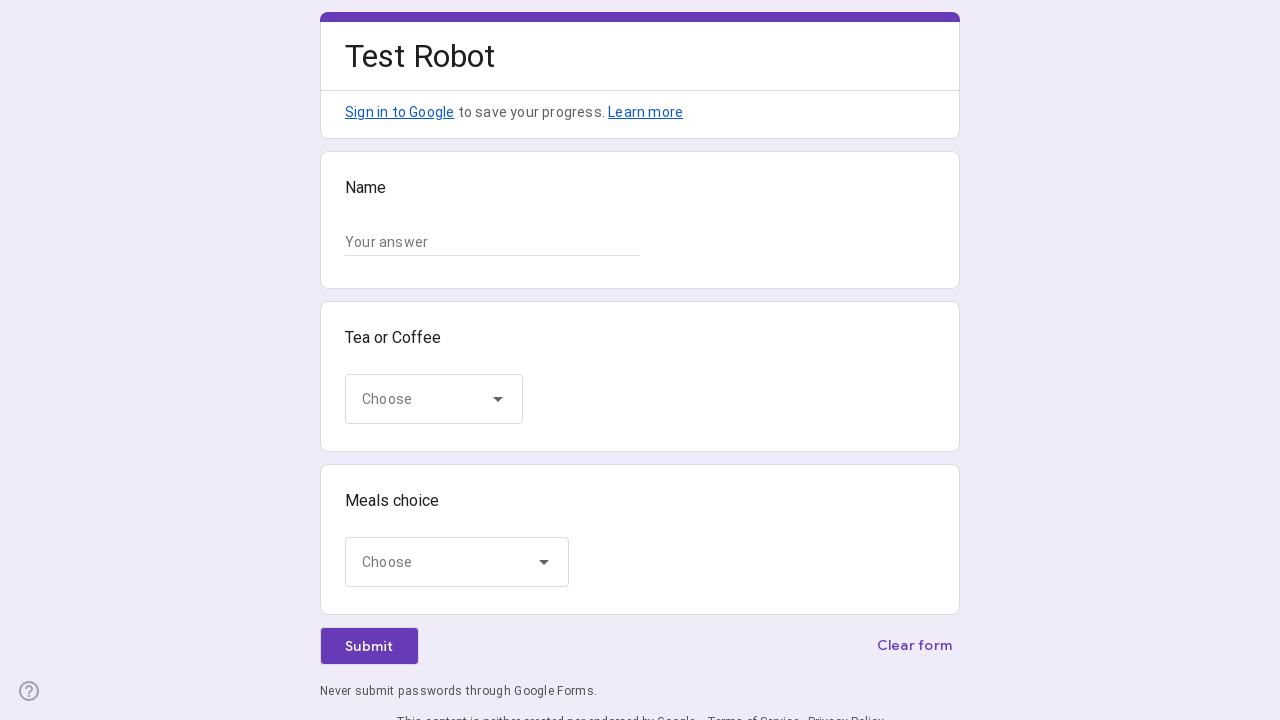

Located all name input fields
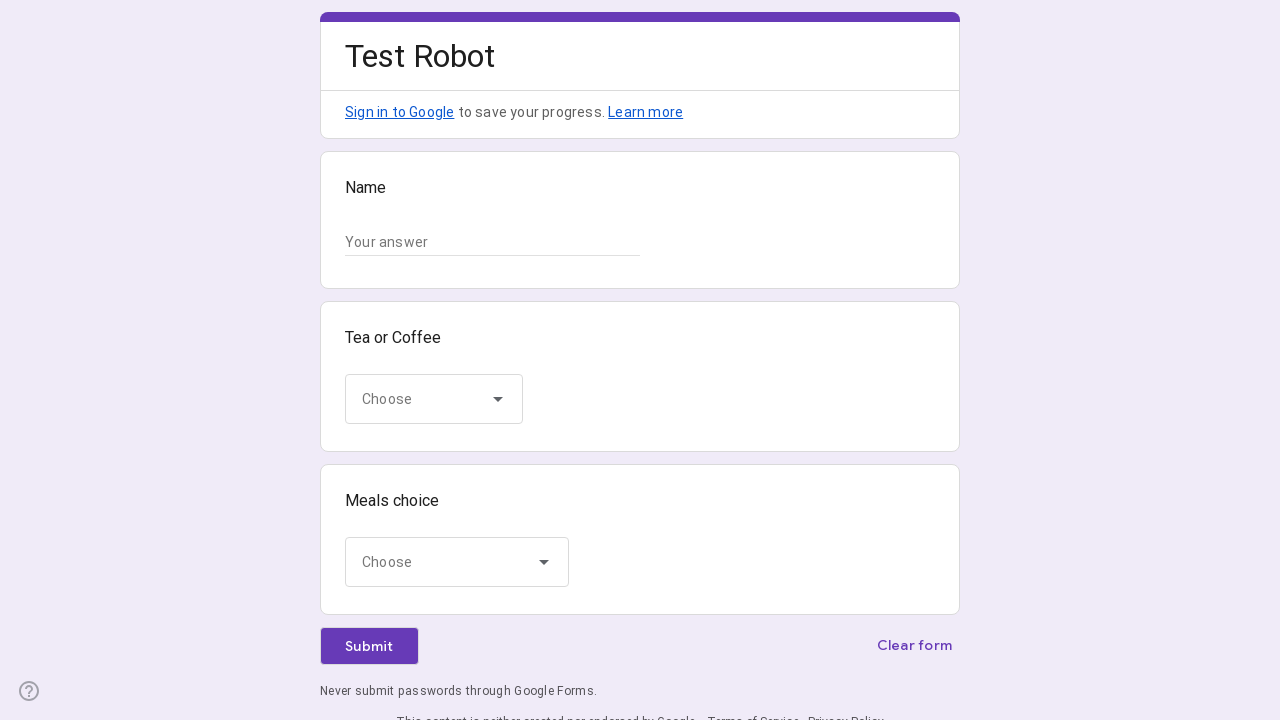

Filled name field with 'Sarah Mitchell' on input.whsOnd >> nth=0
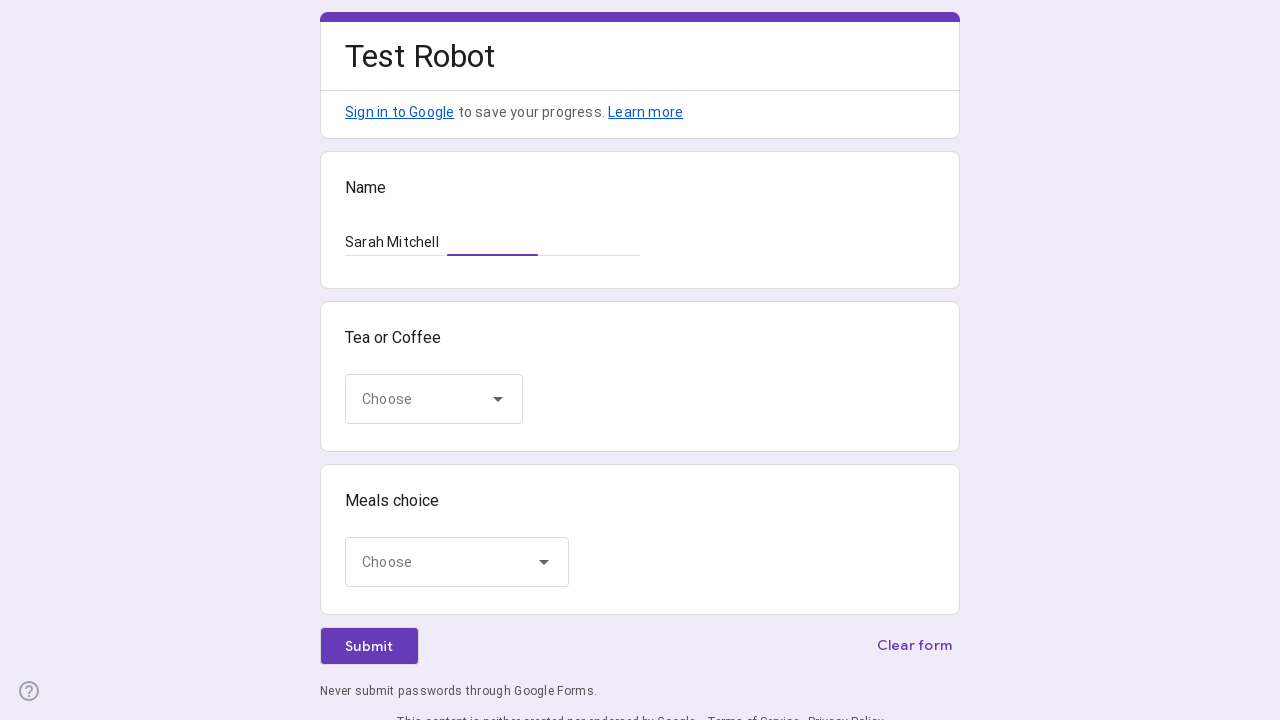

Counted 1 input fields in form
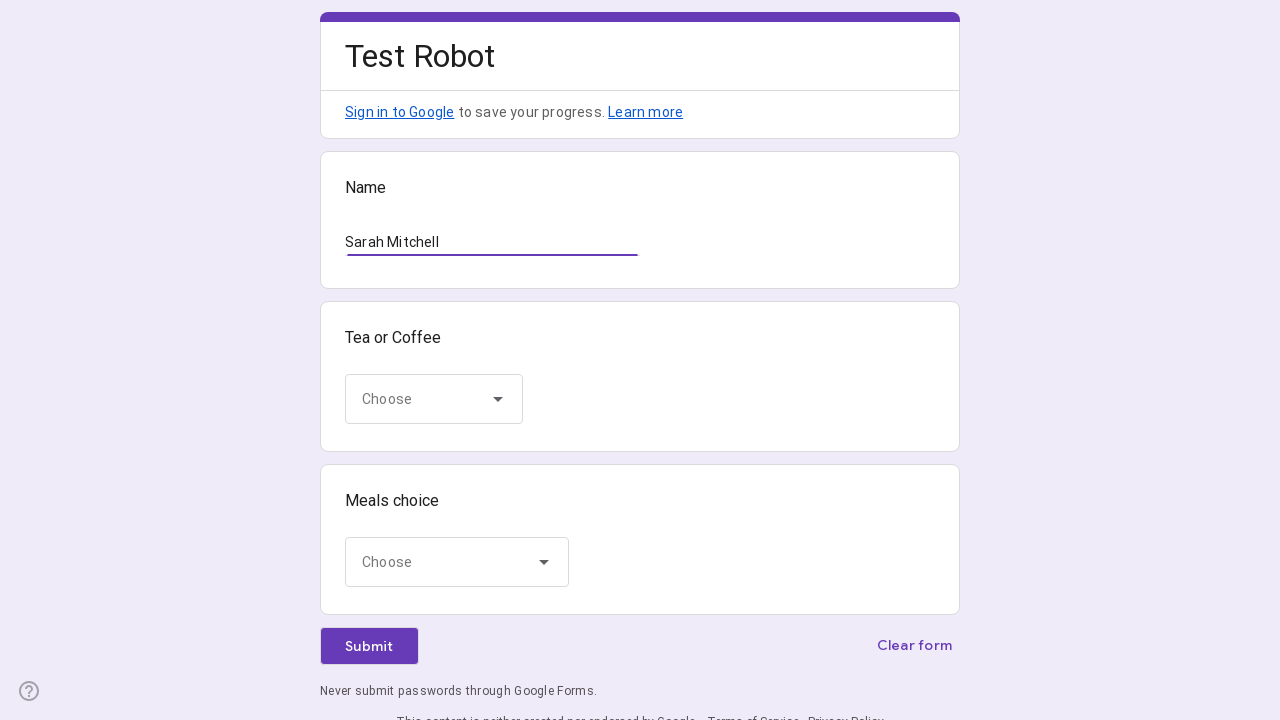

Clicked Submit button at (369, 646) on div[role='button'] span:has-text('Submit')
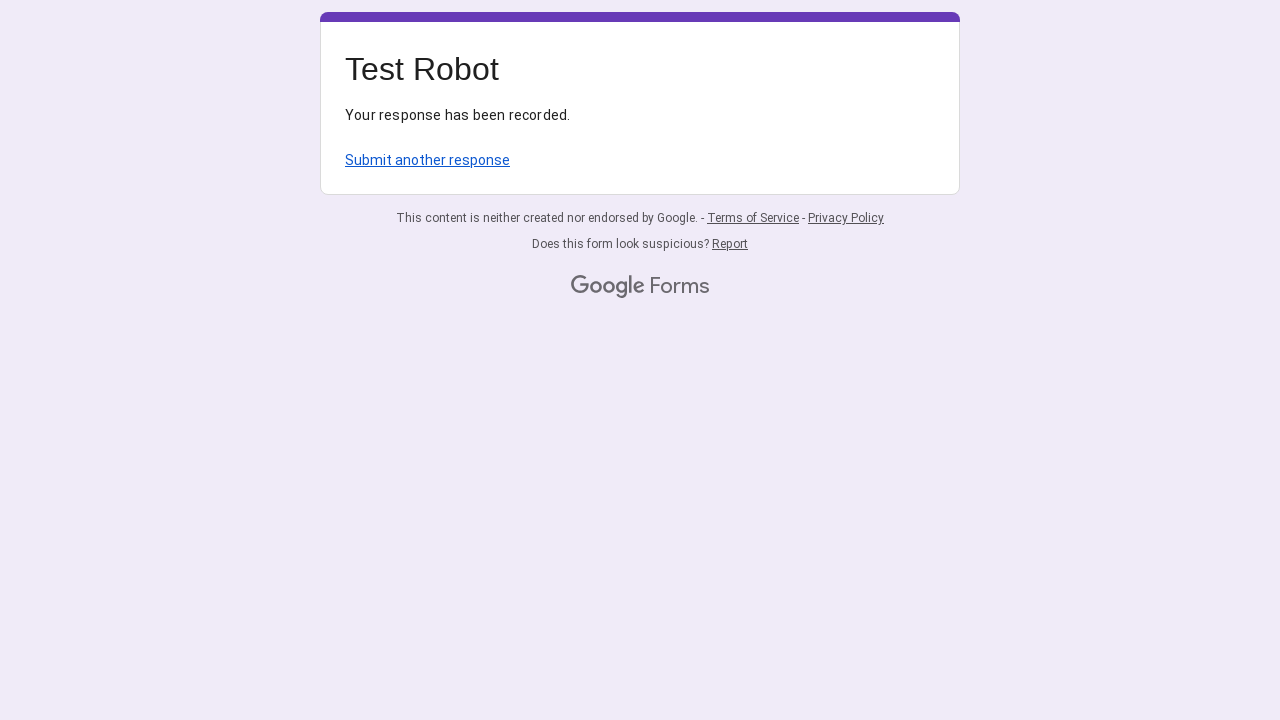

Form submission confirmed with success message
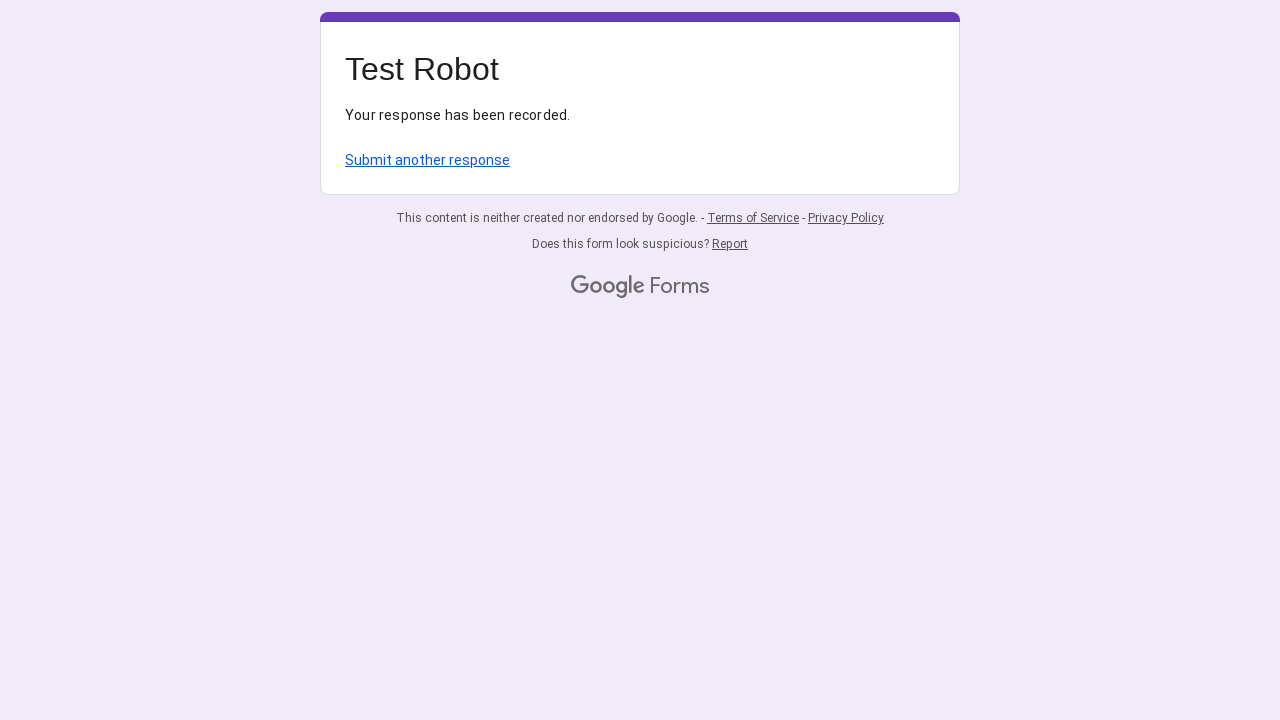

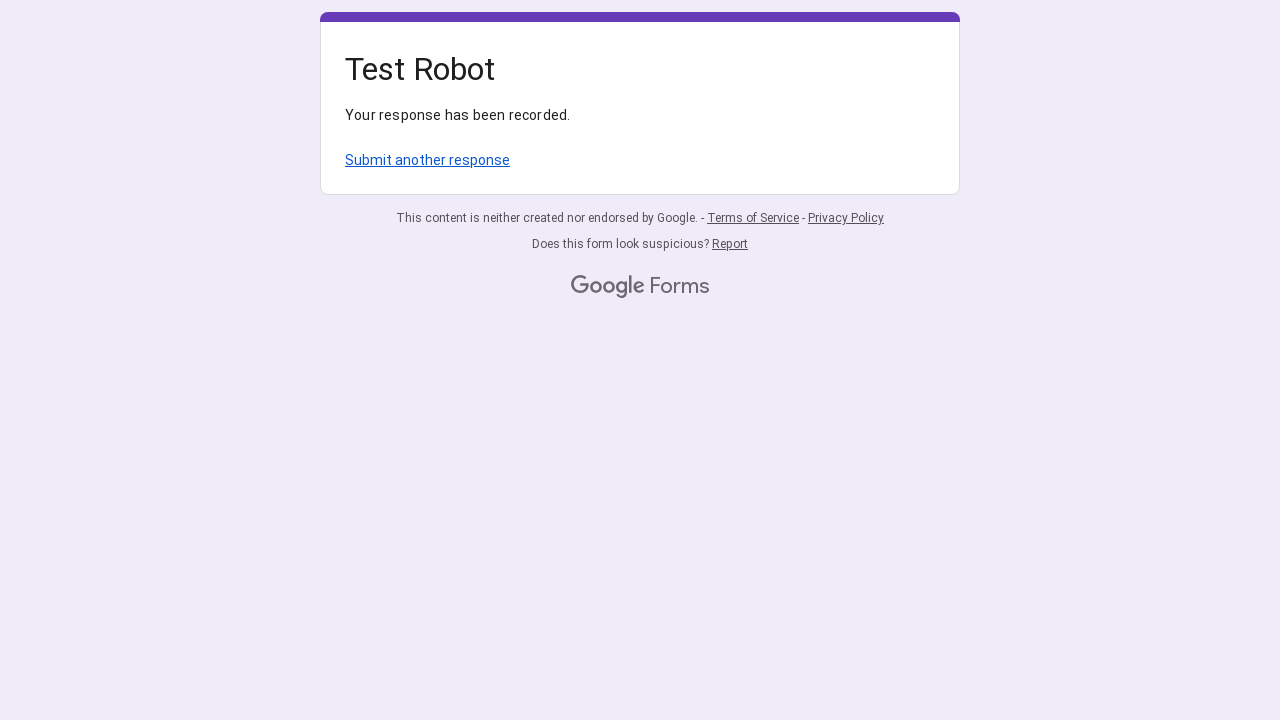